Navigates to the RedBus homepage and maximizes the browser window. This is a basic page load test.

Starting URL: https://www.redbus.in/

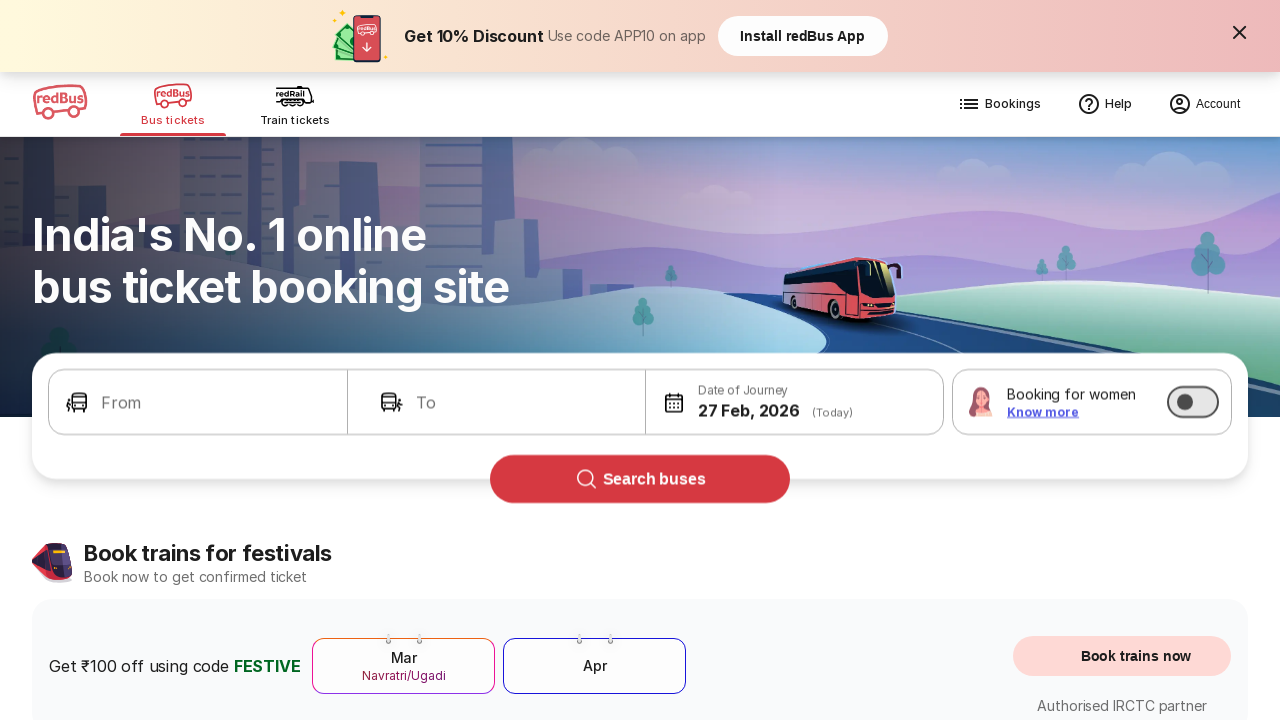

Page DOM content loaded
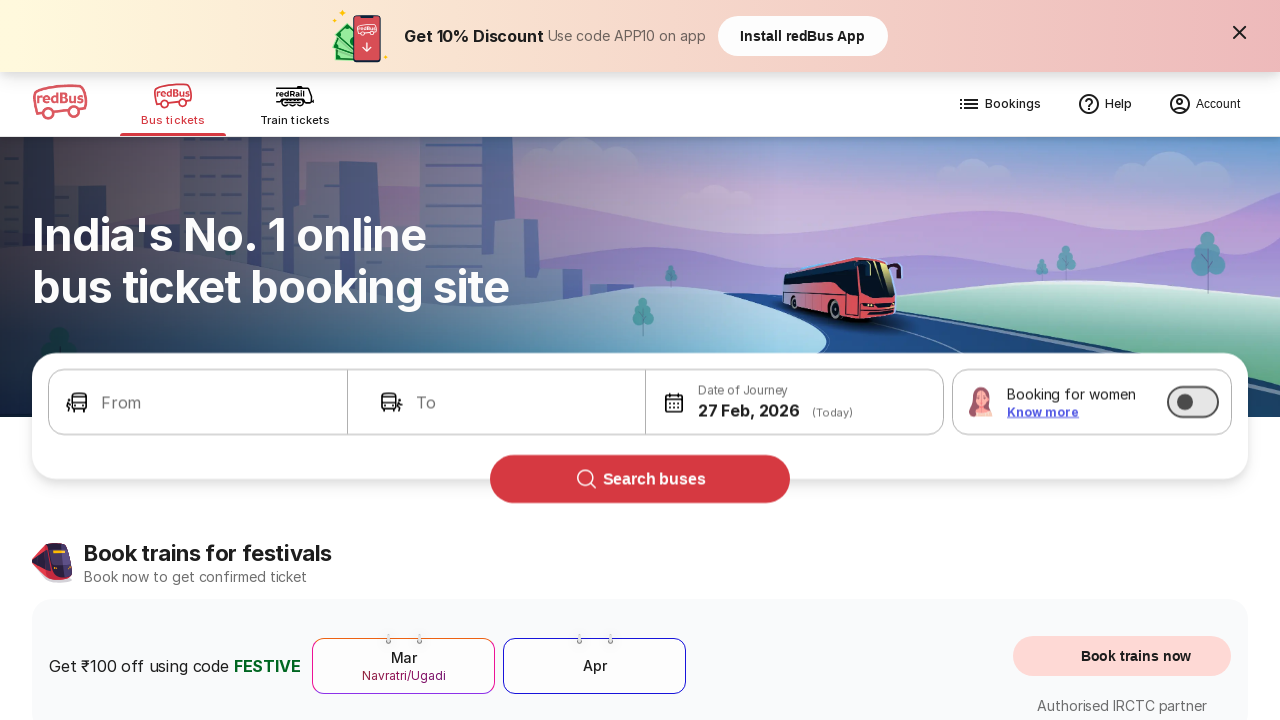

Search input field became visible on RedBus homepage
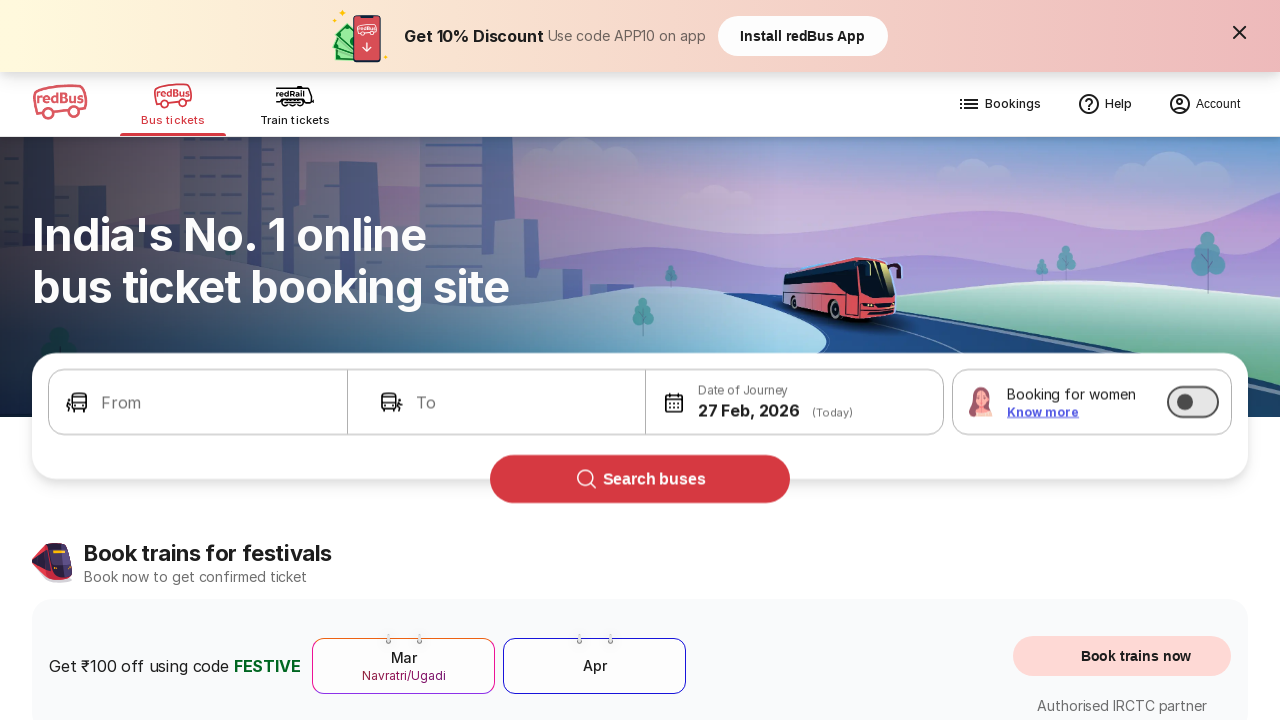

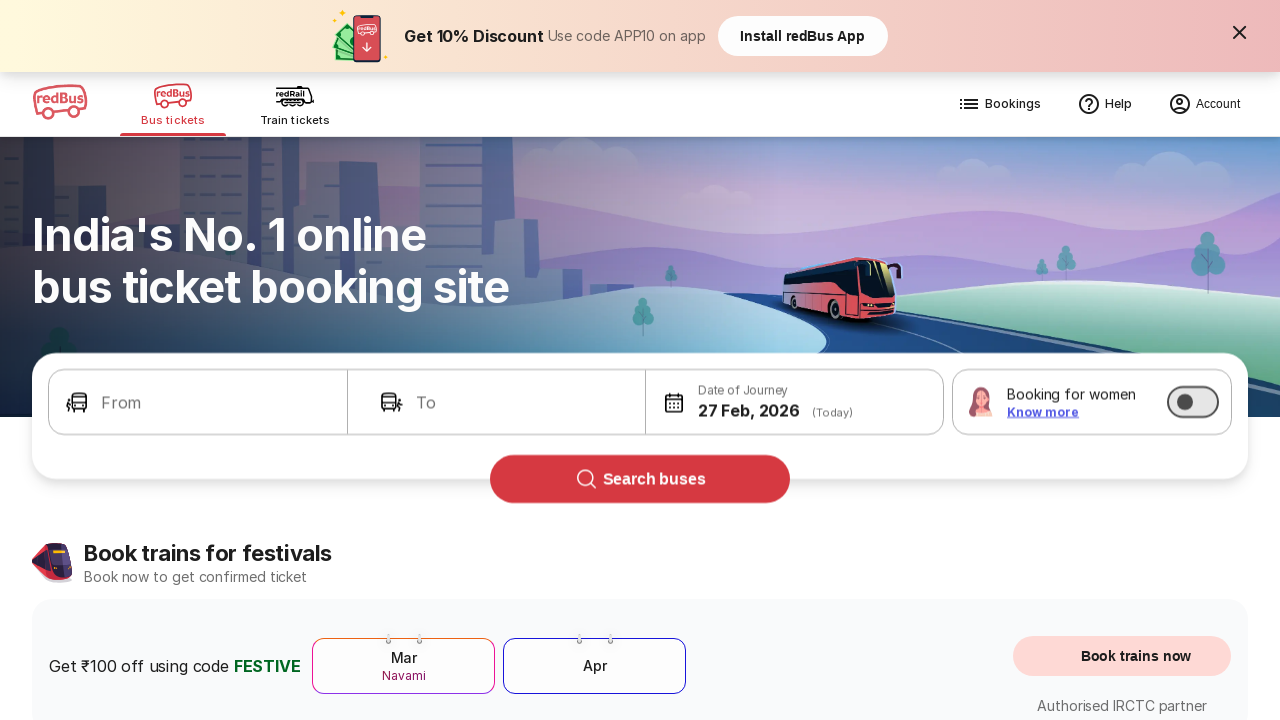